Tests JavaScript prompt alert functionality by clicking the prompt button, entering text into the alert dialog, and accepting it.

Starting URL: https://demoqa.com/alerts

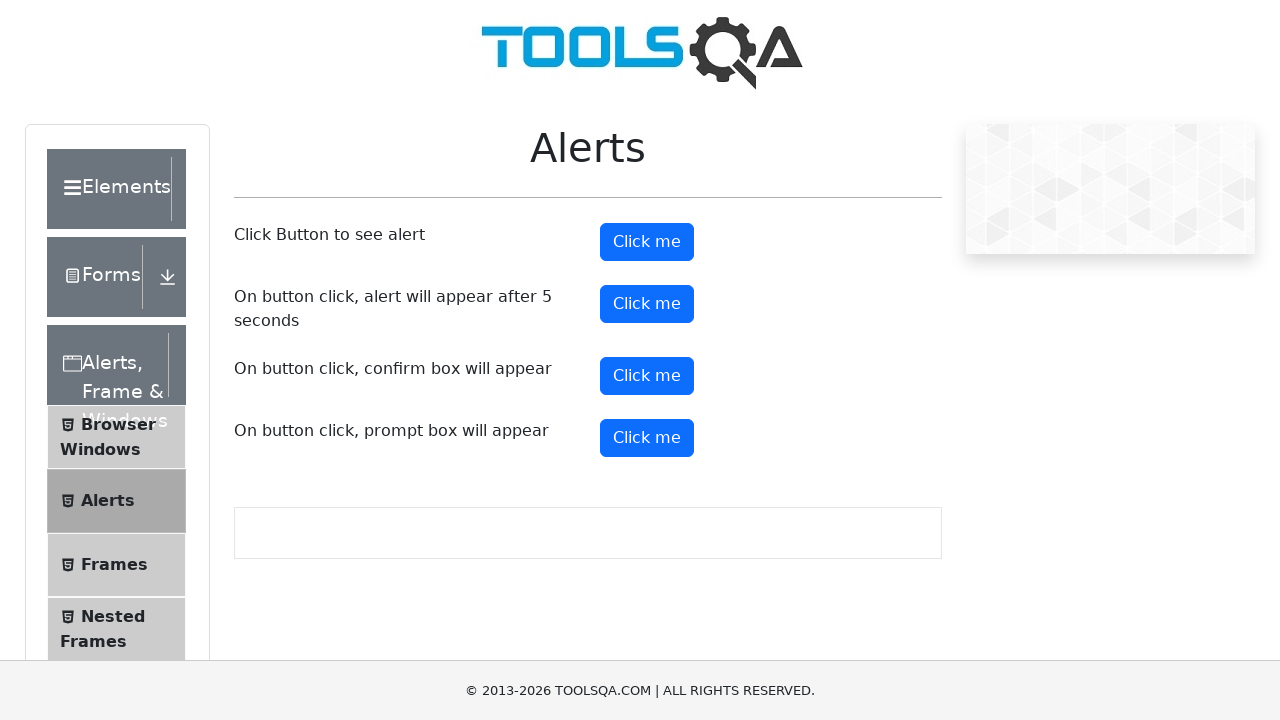

Scrolled prompt button into view
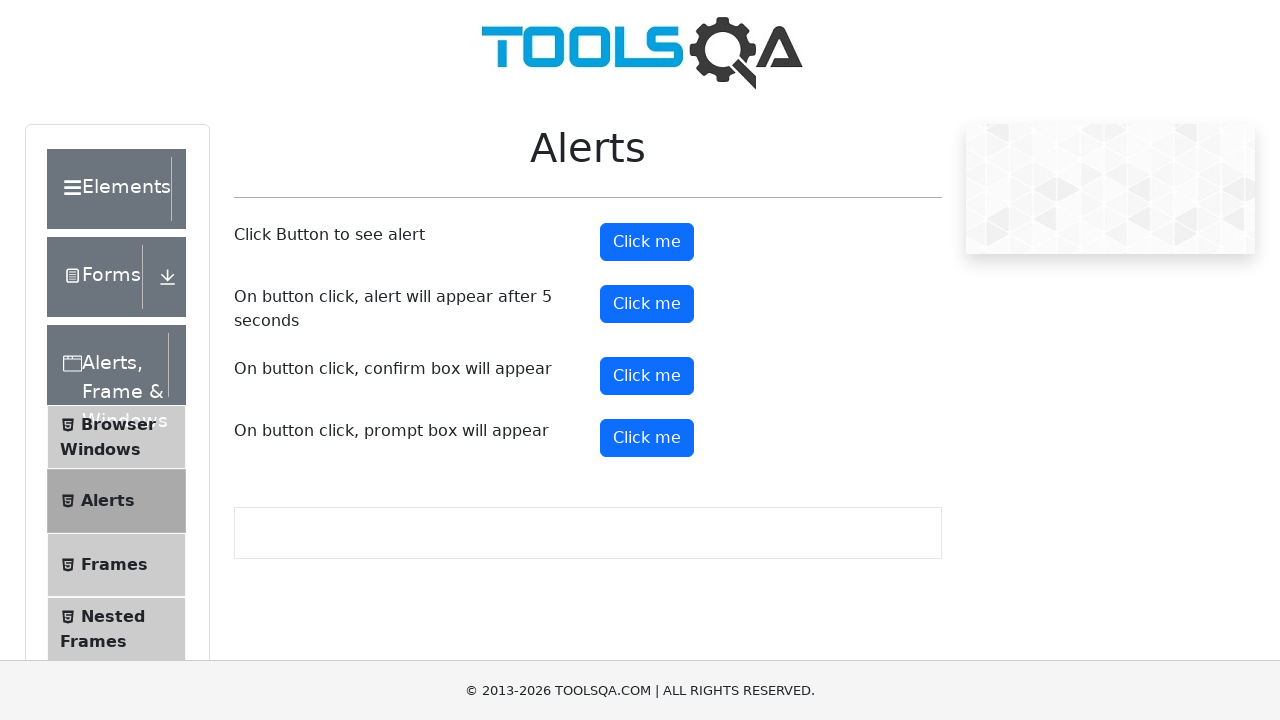

Clicked prompt button to trigger alert dialog at (647, 438) on #promtButton
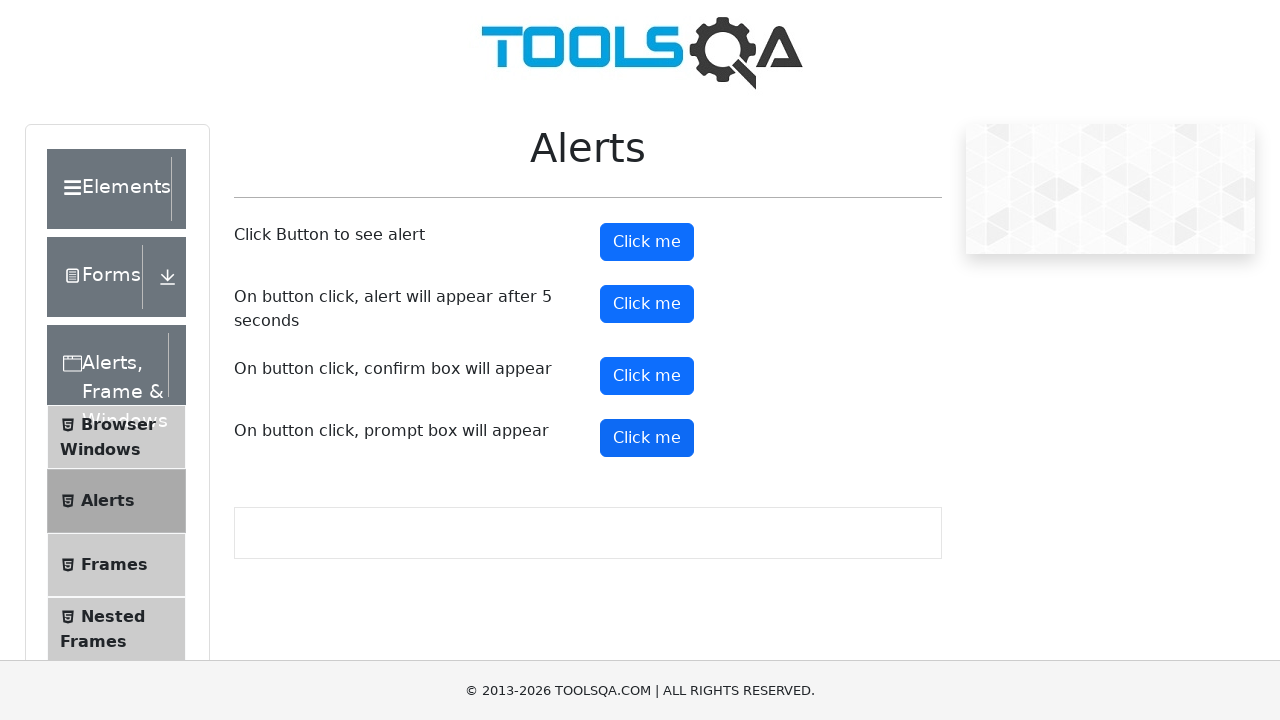

Set up dialog handler to accept prompt with text 'Hello'
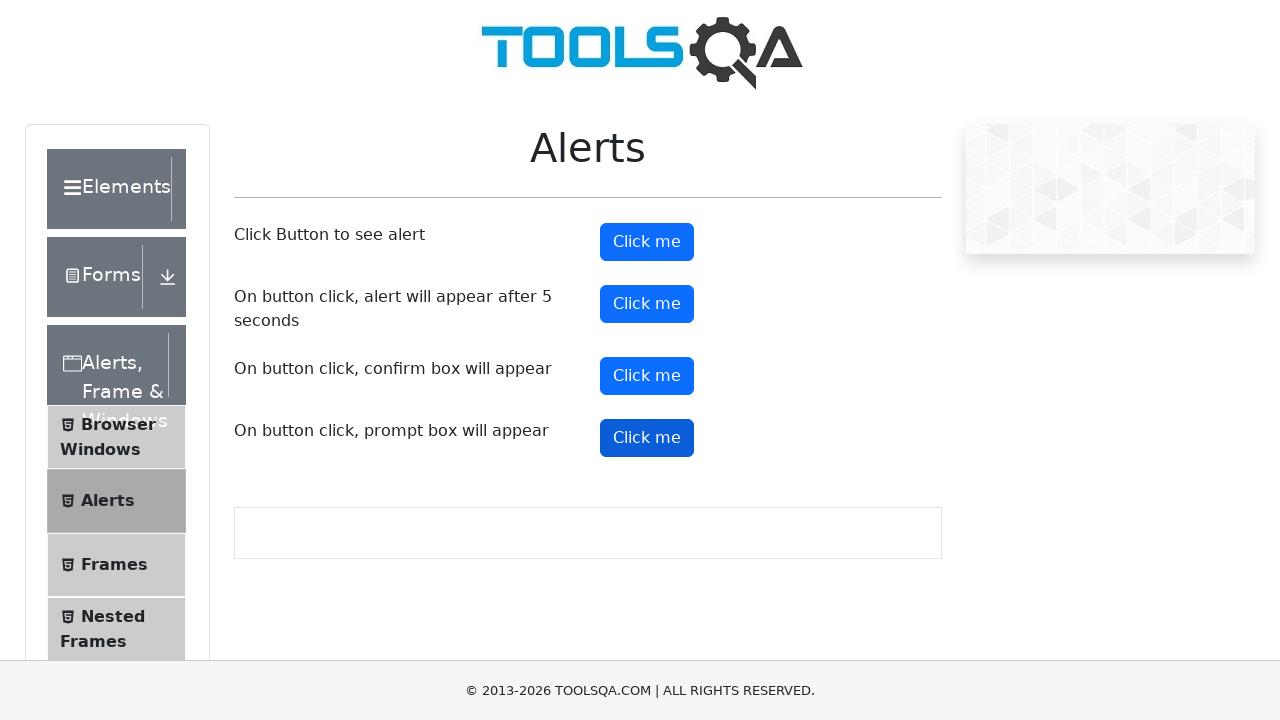

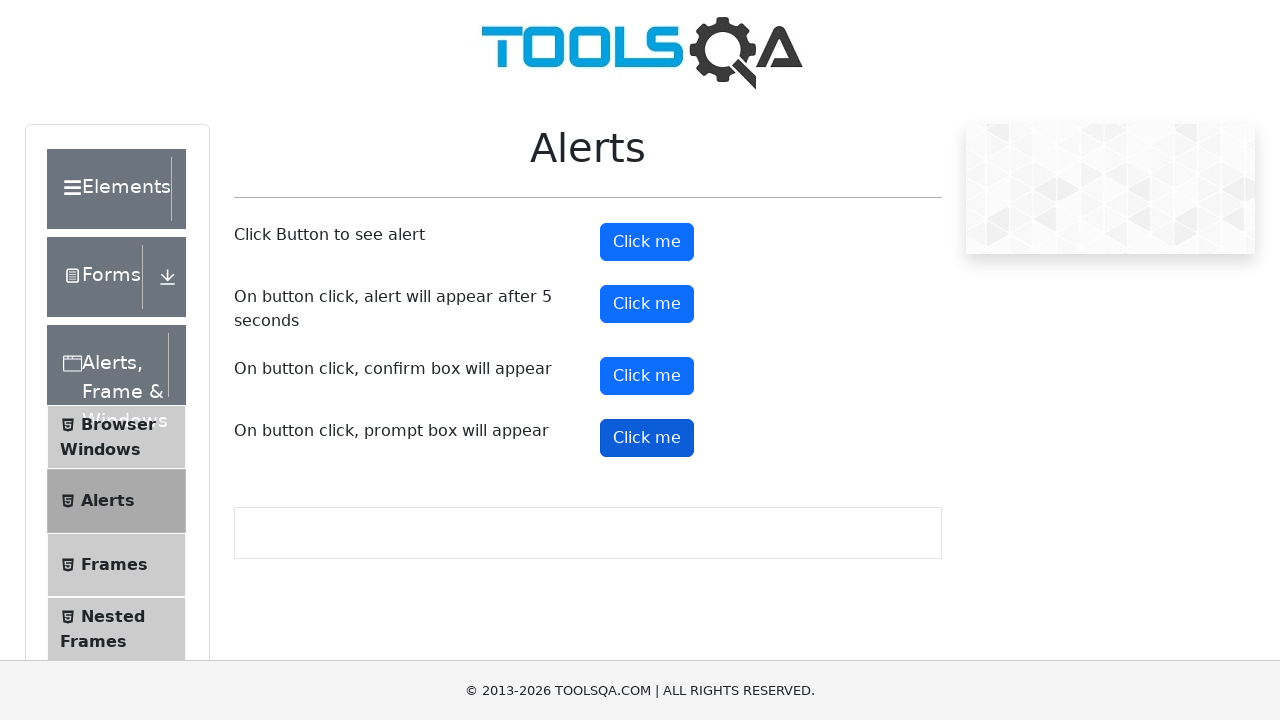